Tests image loading functionality by waiting for all images to load and verifying the "Done!" text appears

Starting URL: https://bonigarcia.dev/selenium-webdriver-java/loading-images.html

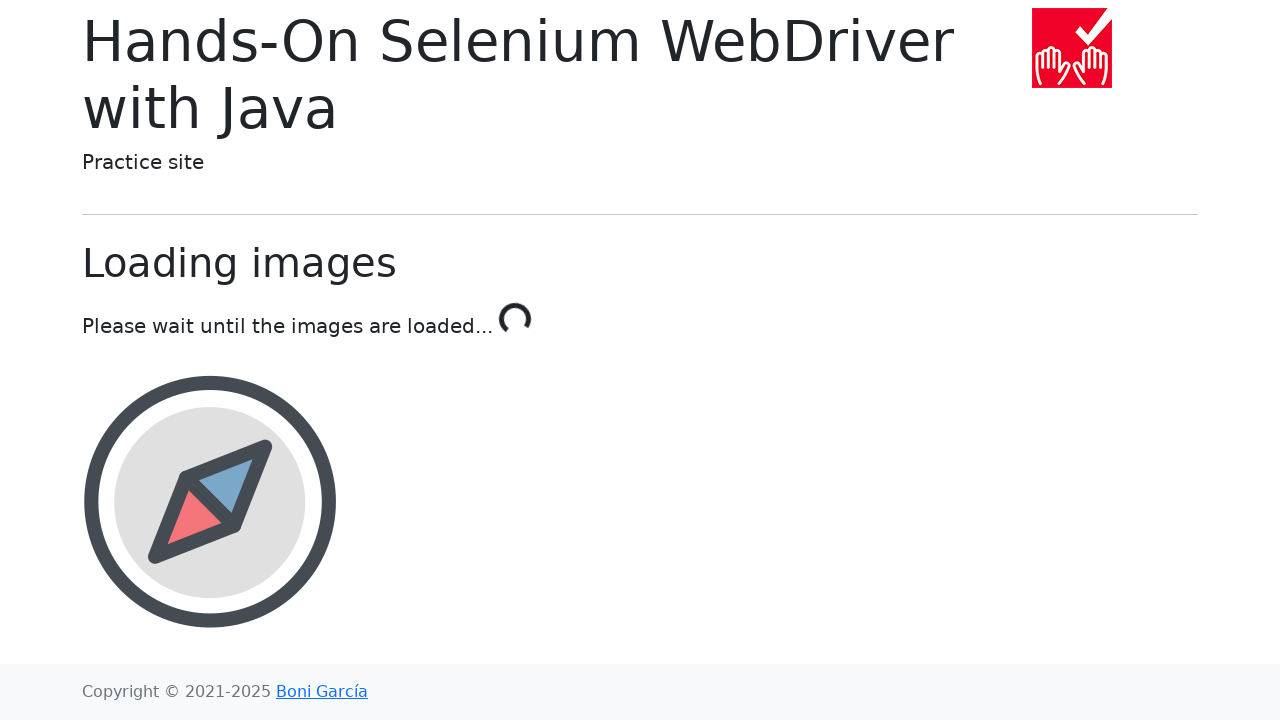

Navigated to loading images test page
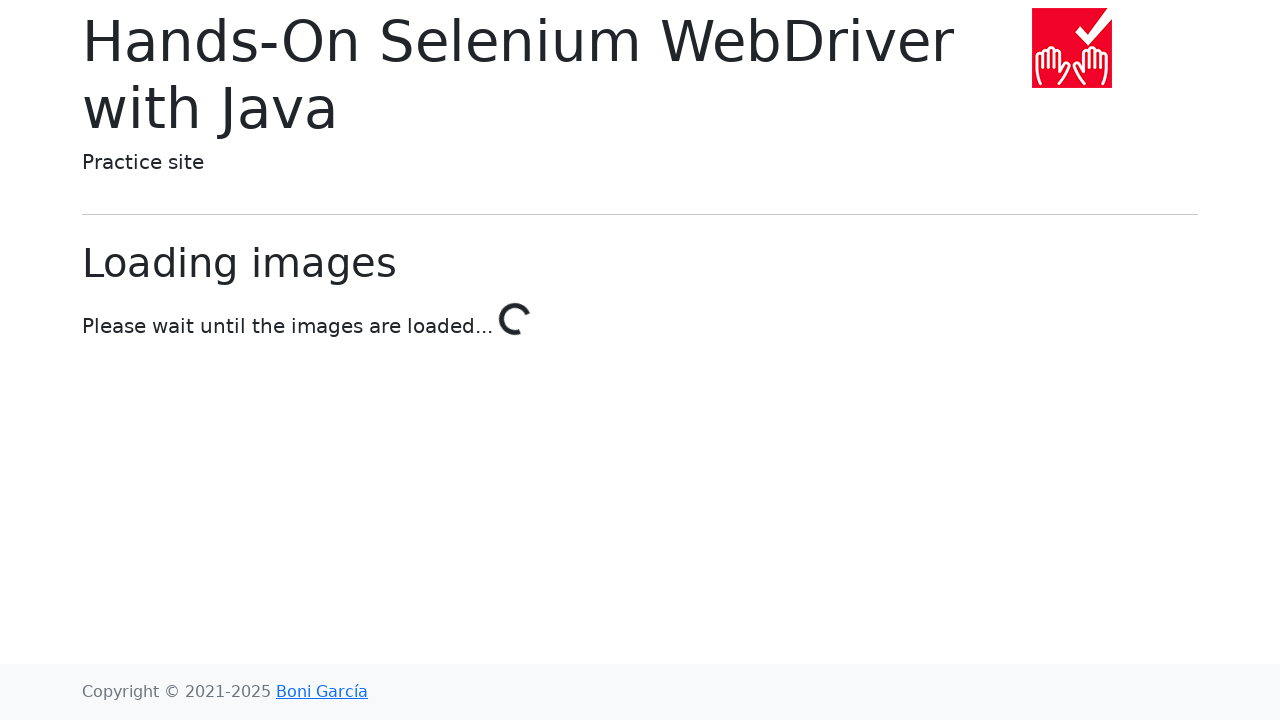

Waited for all images to load and 'Done!' text appeared
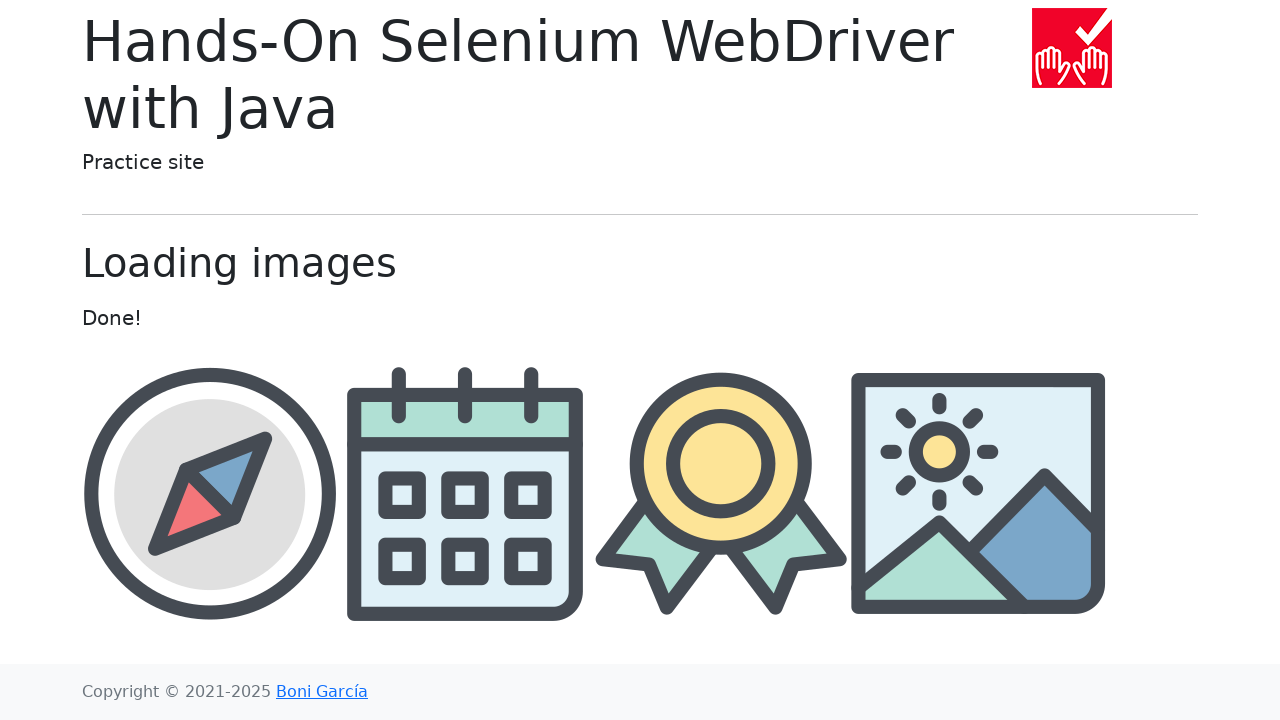

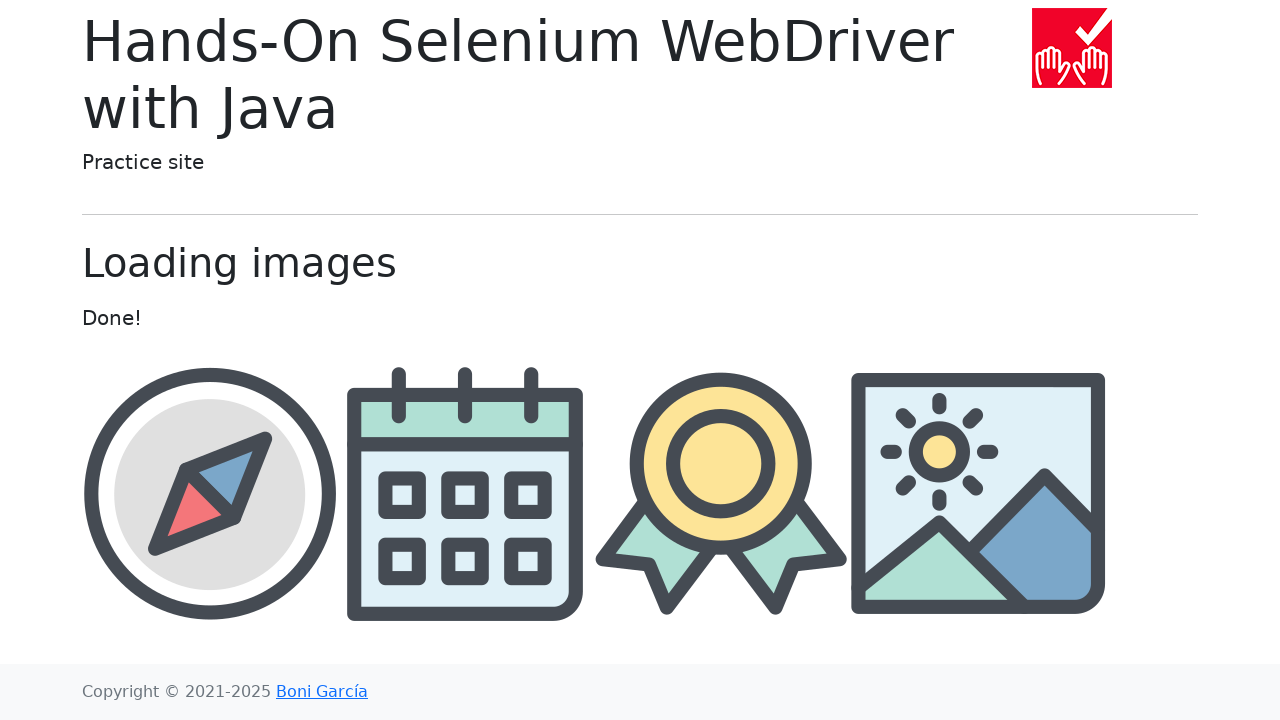